Navigates to DuckDuckGo and waits for an element that will not appear, testing timeout behavior

Starting URL: https://duckduckgo.com/

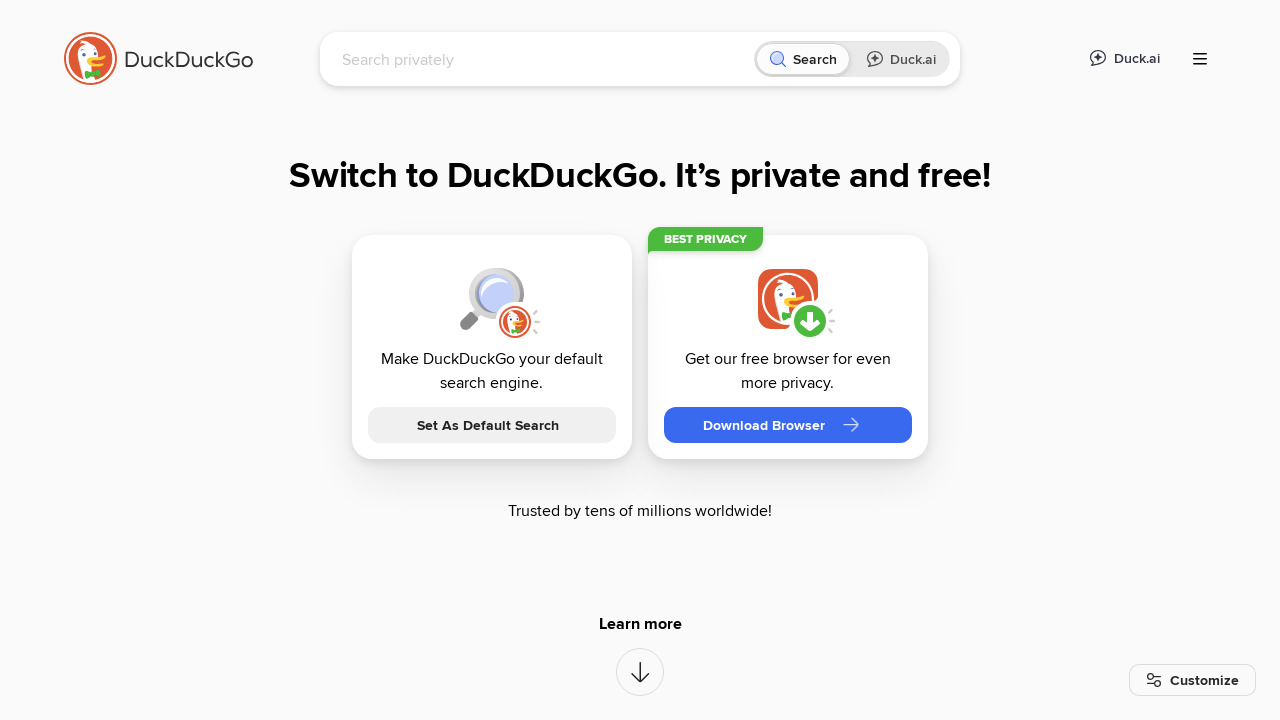

Navigated to DuckDuckGo homepage
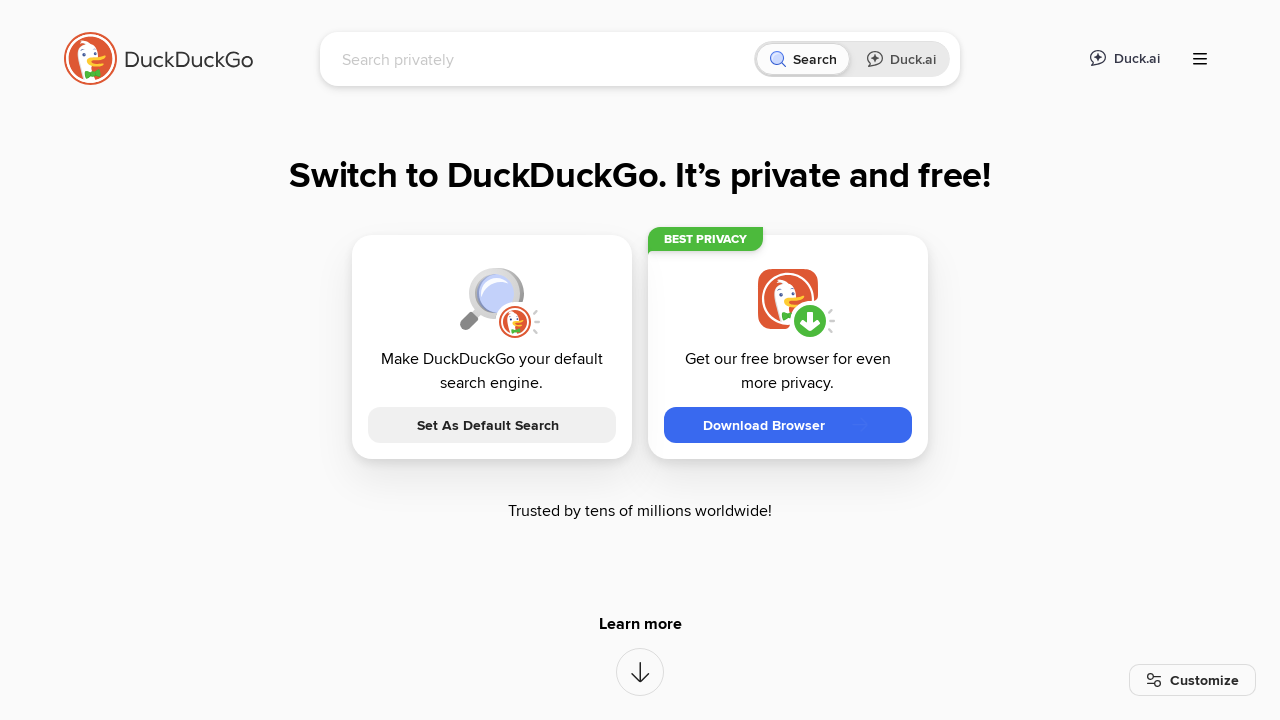

Timeout exception occurred while waiting for non-existent element
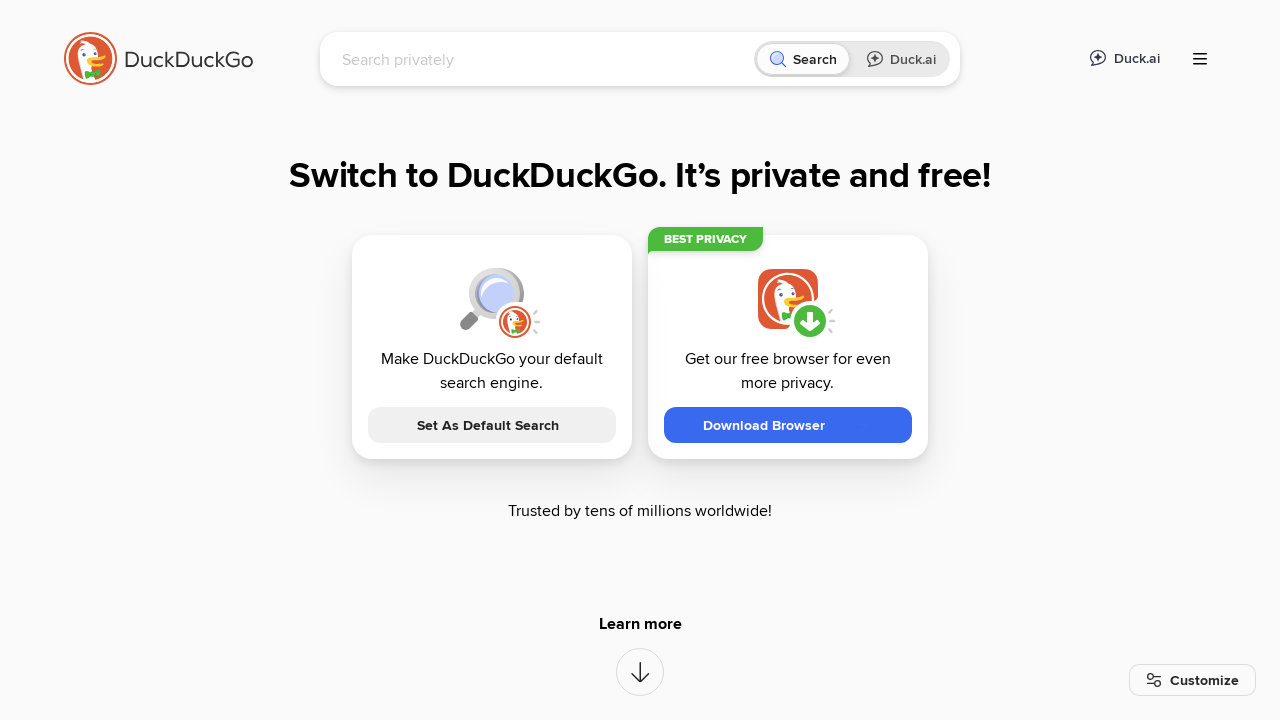

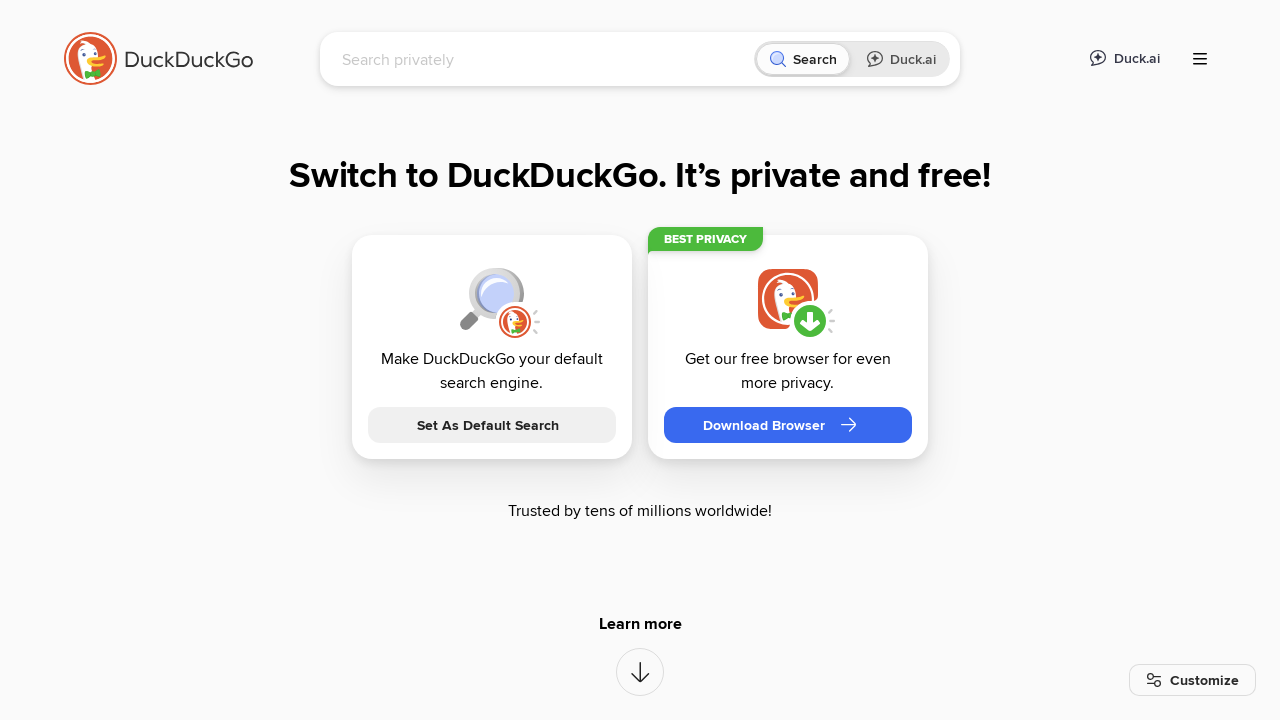